Navigates to Hotstar website and verifies the page loads successfully

Starting URL: https://www.hotstar.com/in

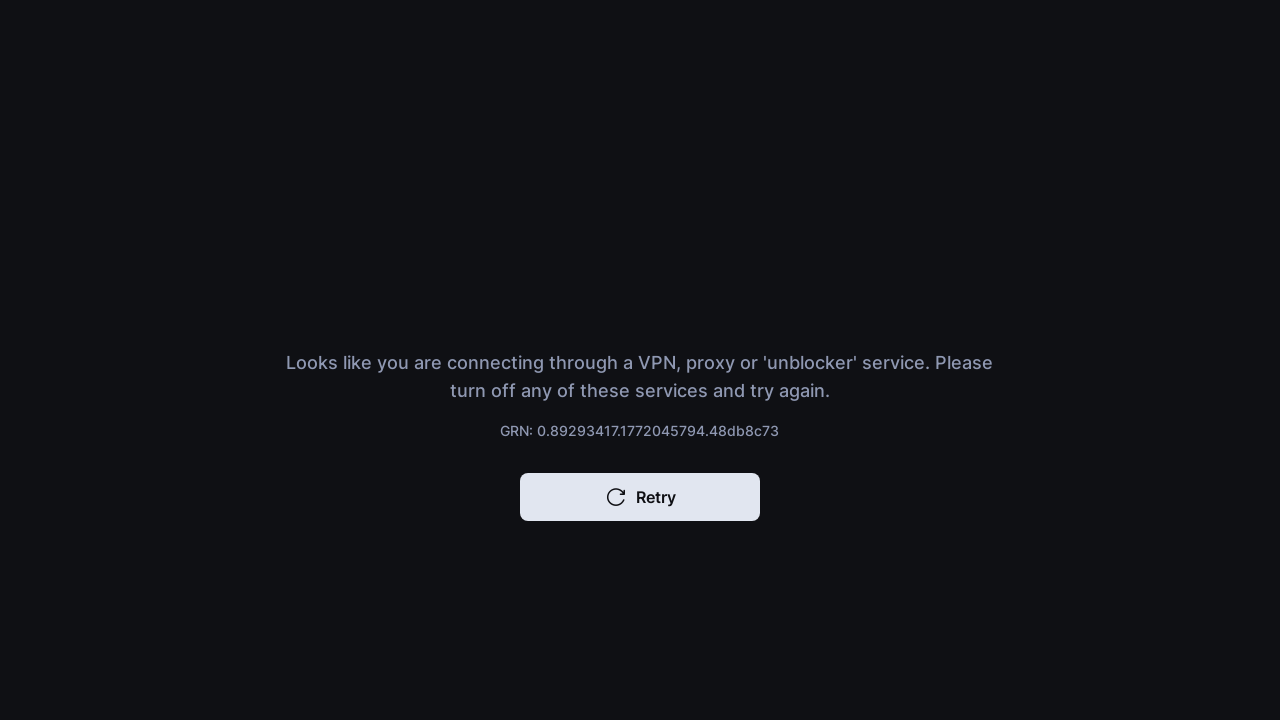

Navigated to Hotstar website at https://www.hotstar.com/in
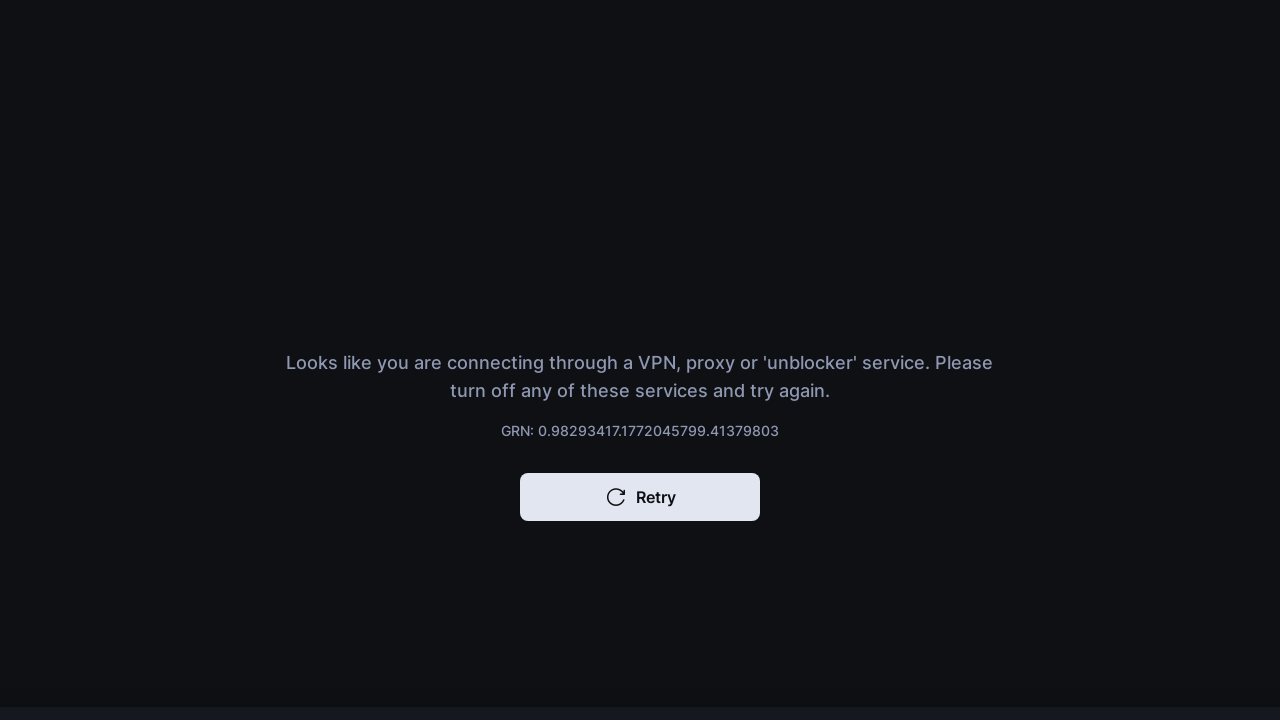

Page DOM content loaded successfully
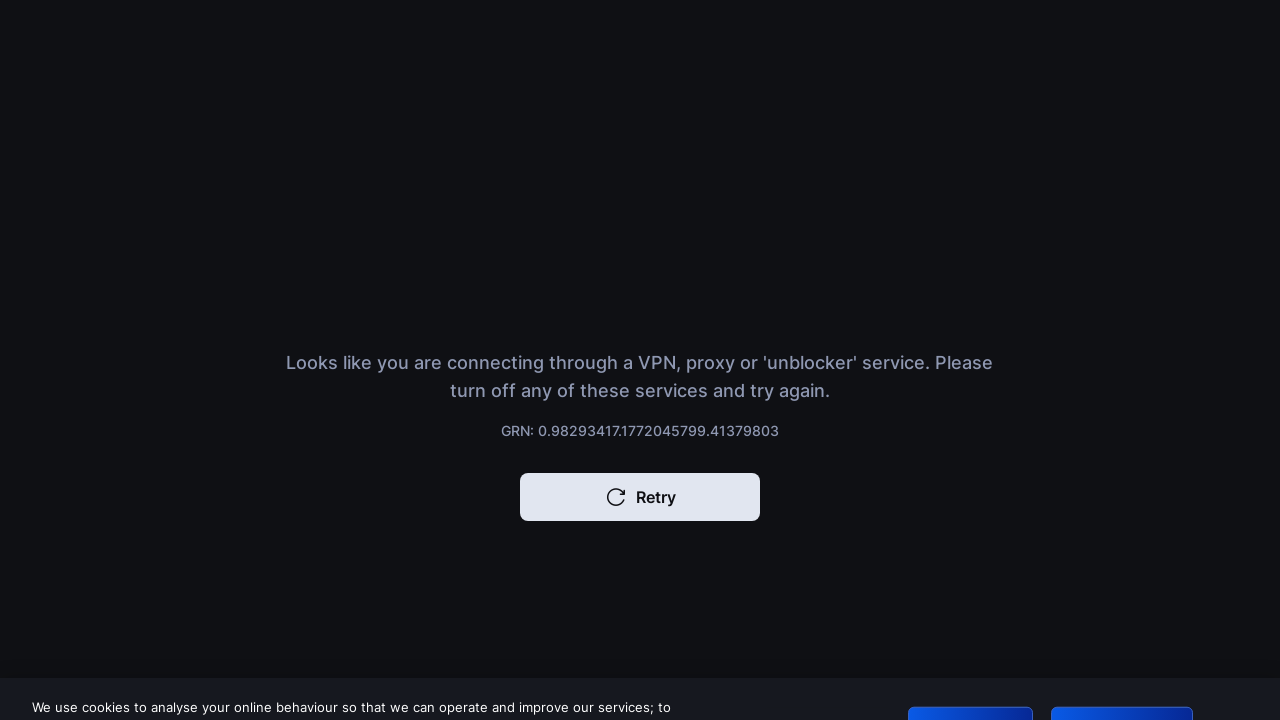

Retrieved page title: 
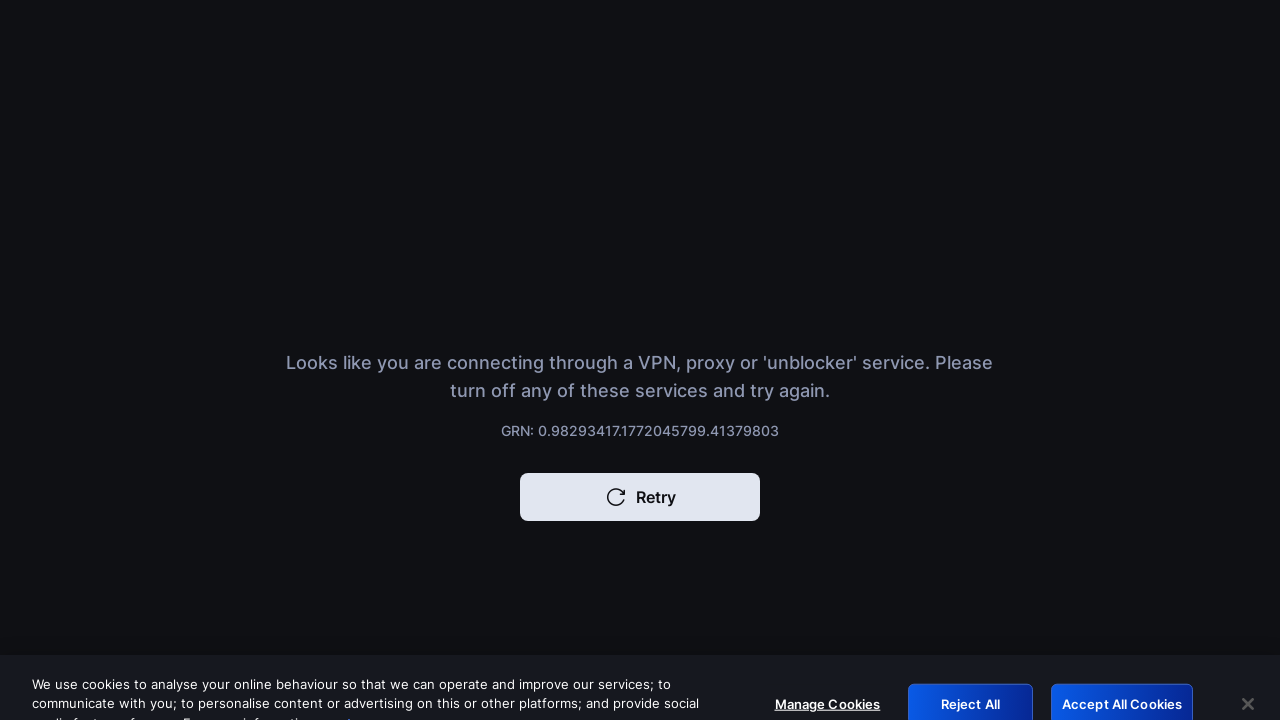

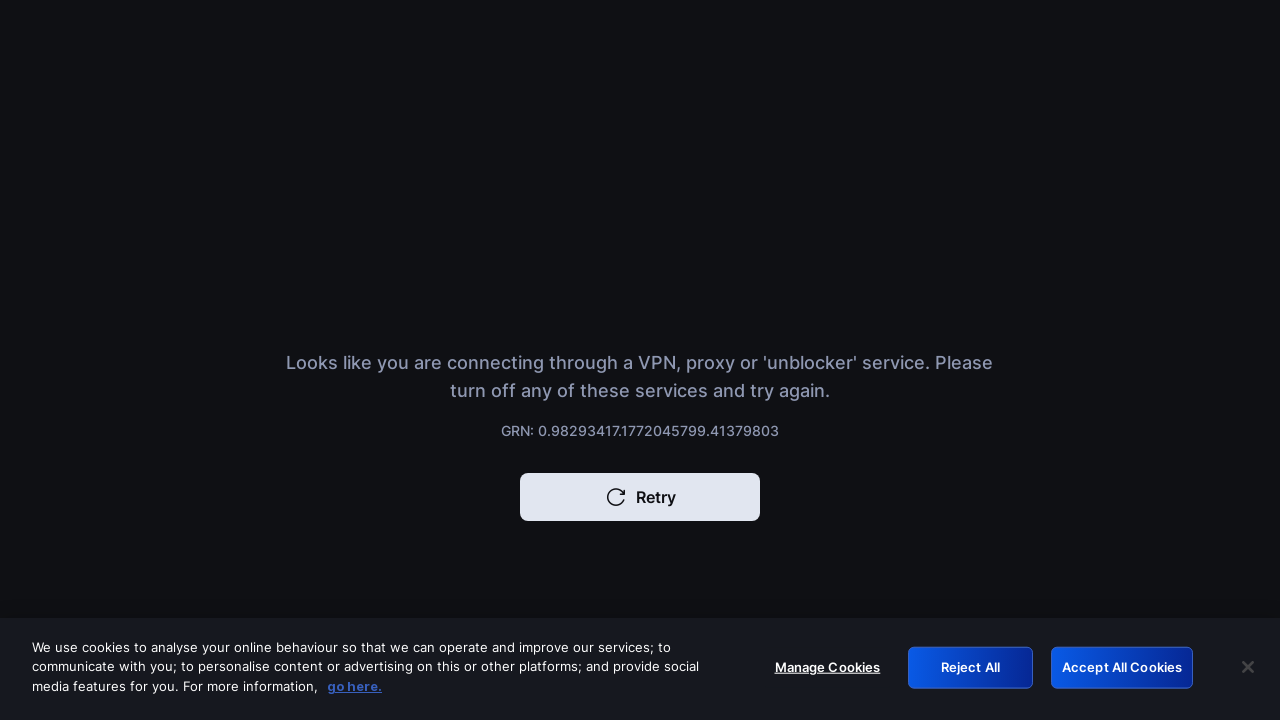